Navigates to YouTube homepage and verifies that a form element exists on the page

Starting URL: https://www.youtube.com

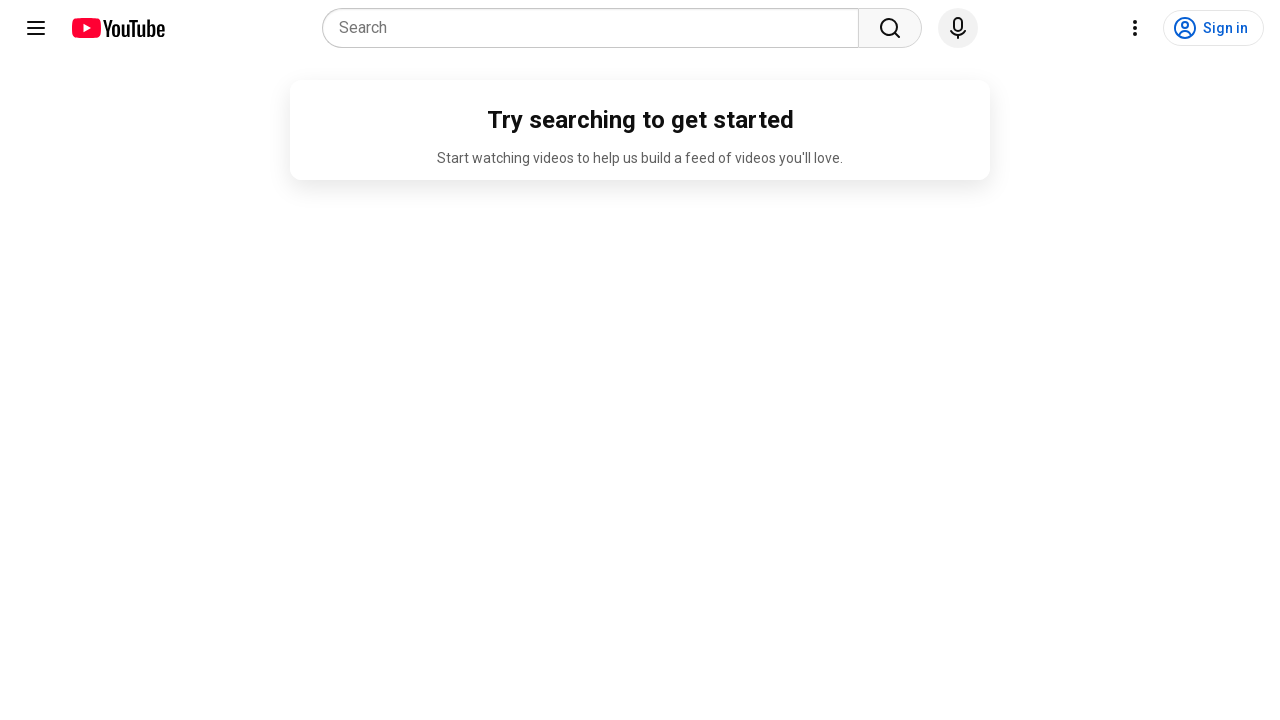

Navigated to YouTube homepage
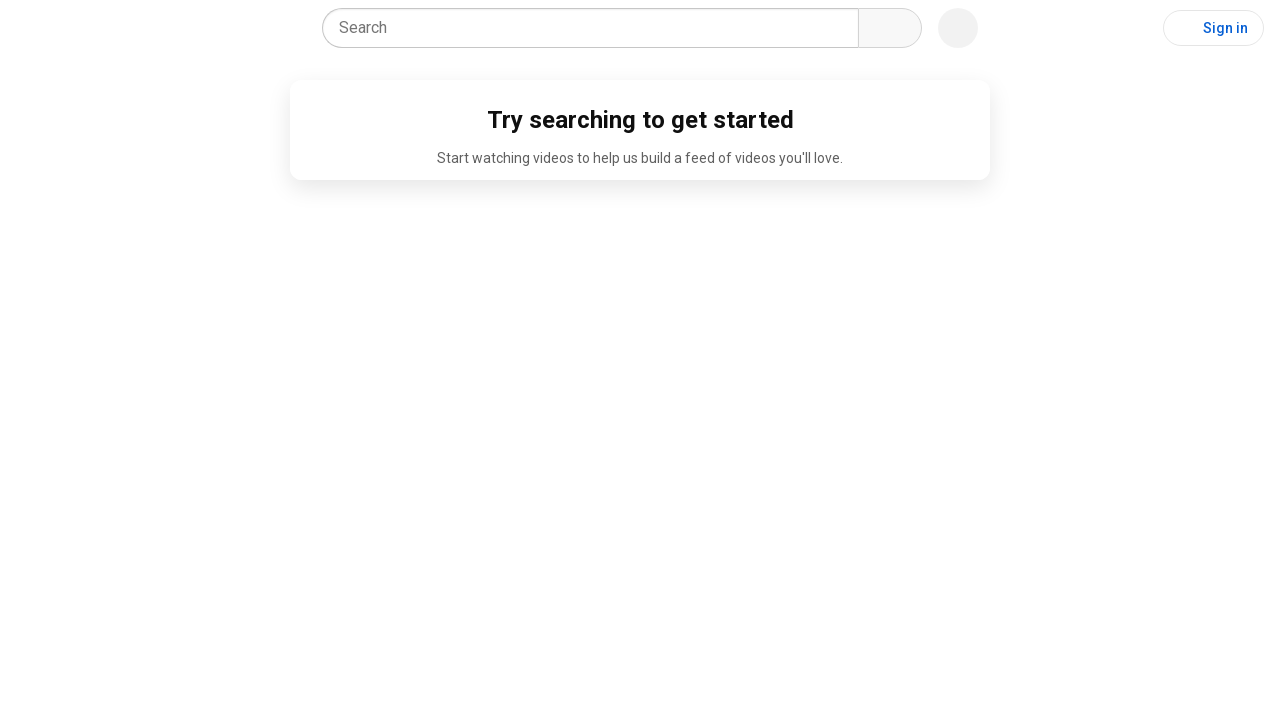

Form element detected on YouTube homepage
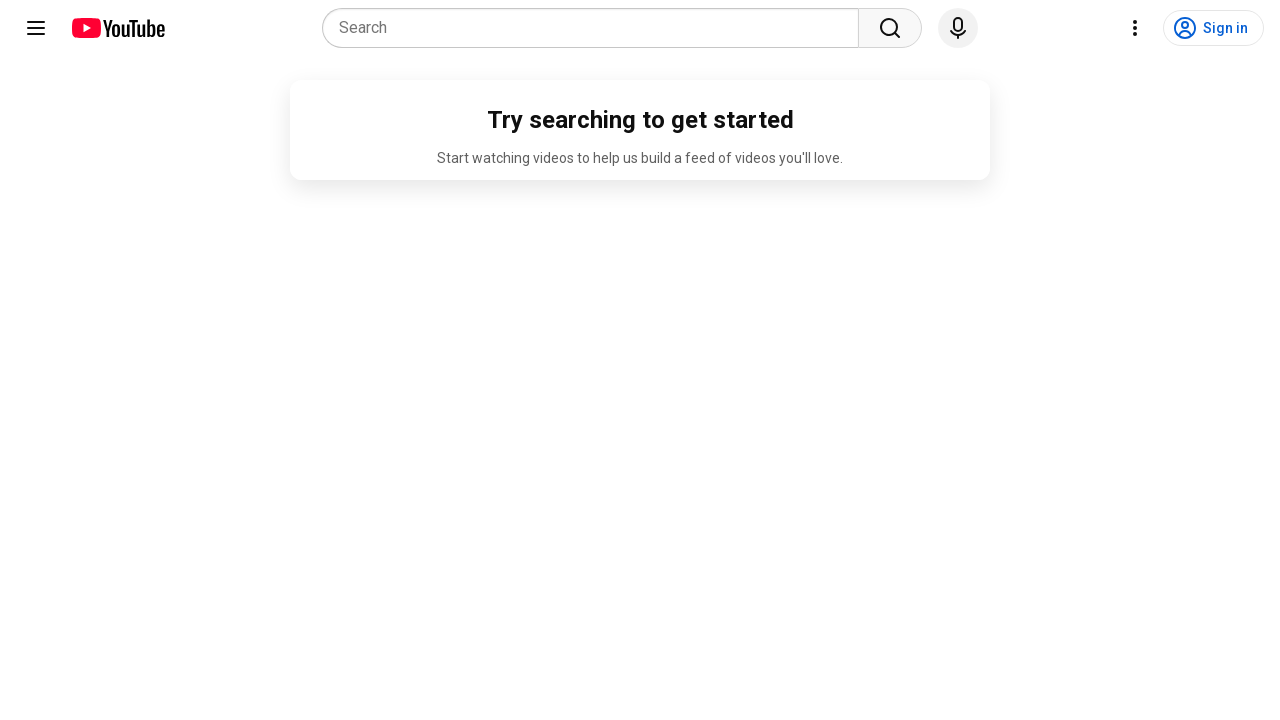

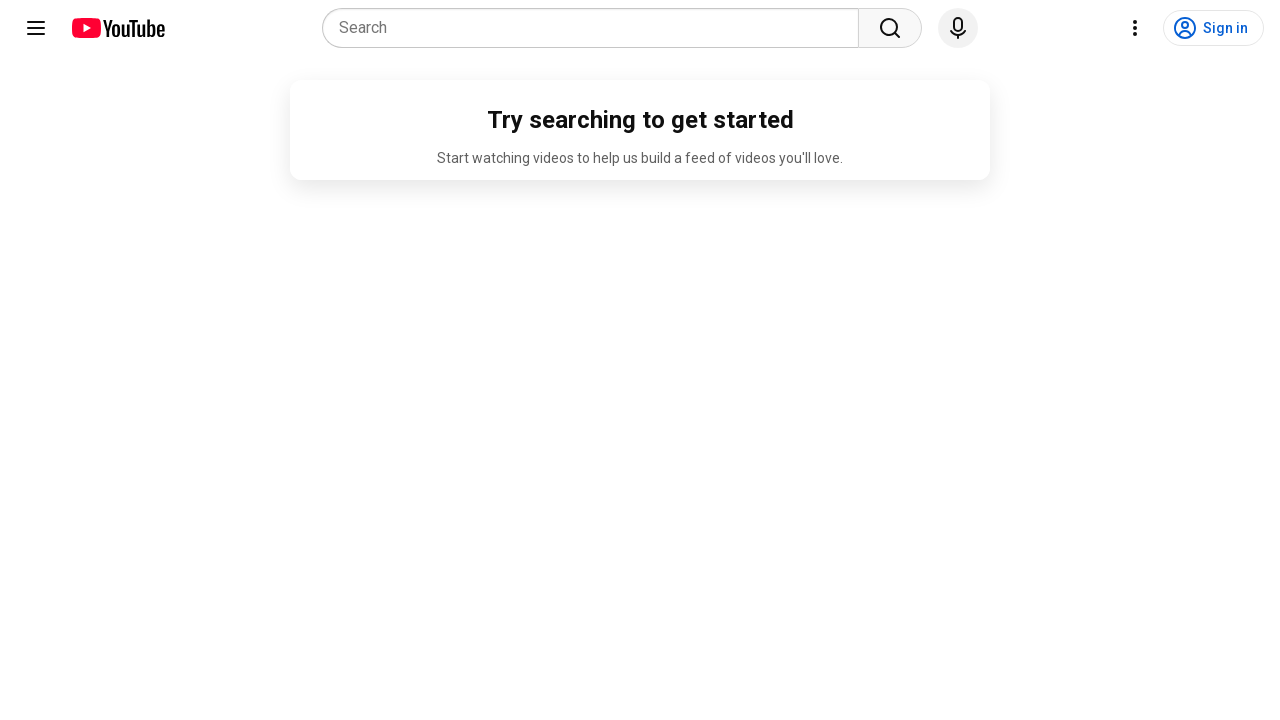